Navigates to OrangeHRM login page and clicks on the third paragraph element (likely the "Forgot your password?" link)

Starting URL: https://opensource-demo.orangehrmlive.com/web/index.php/auth/login

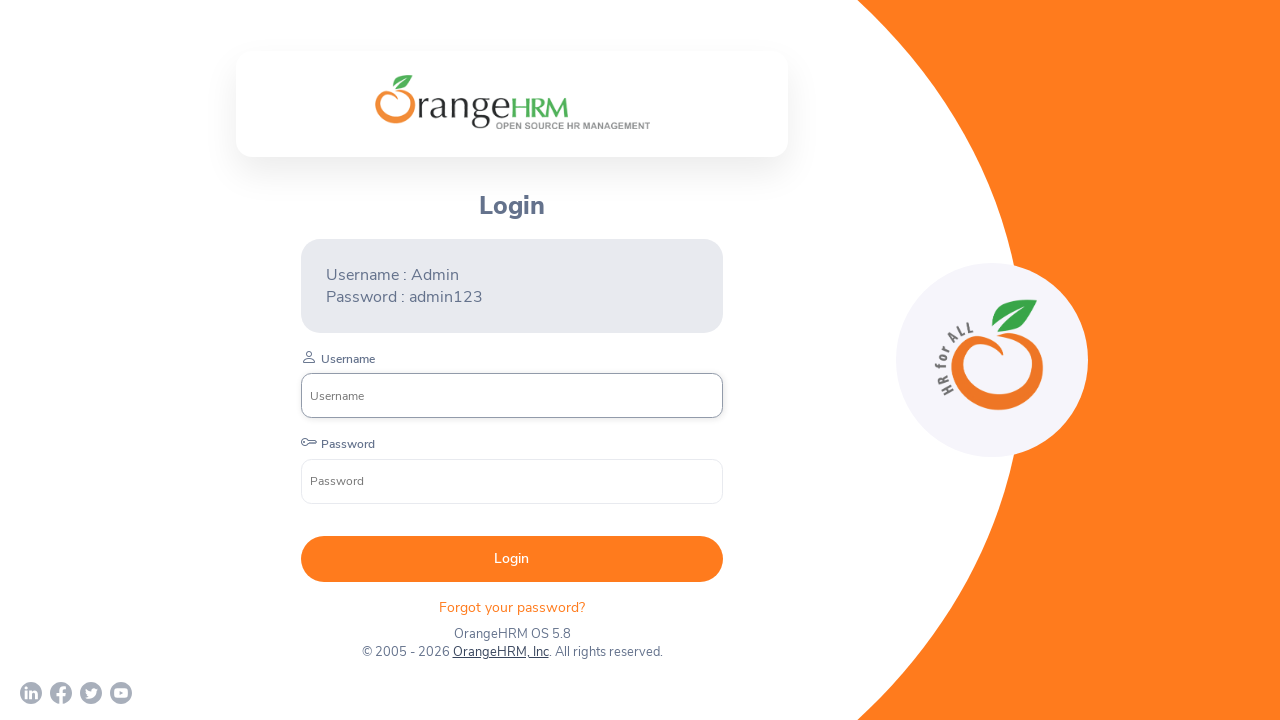

Waited for paragraph elements to load on OrangeHRM login page
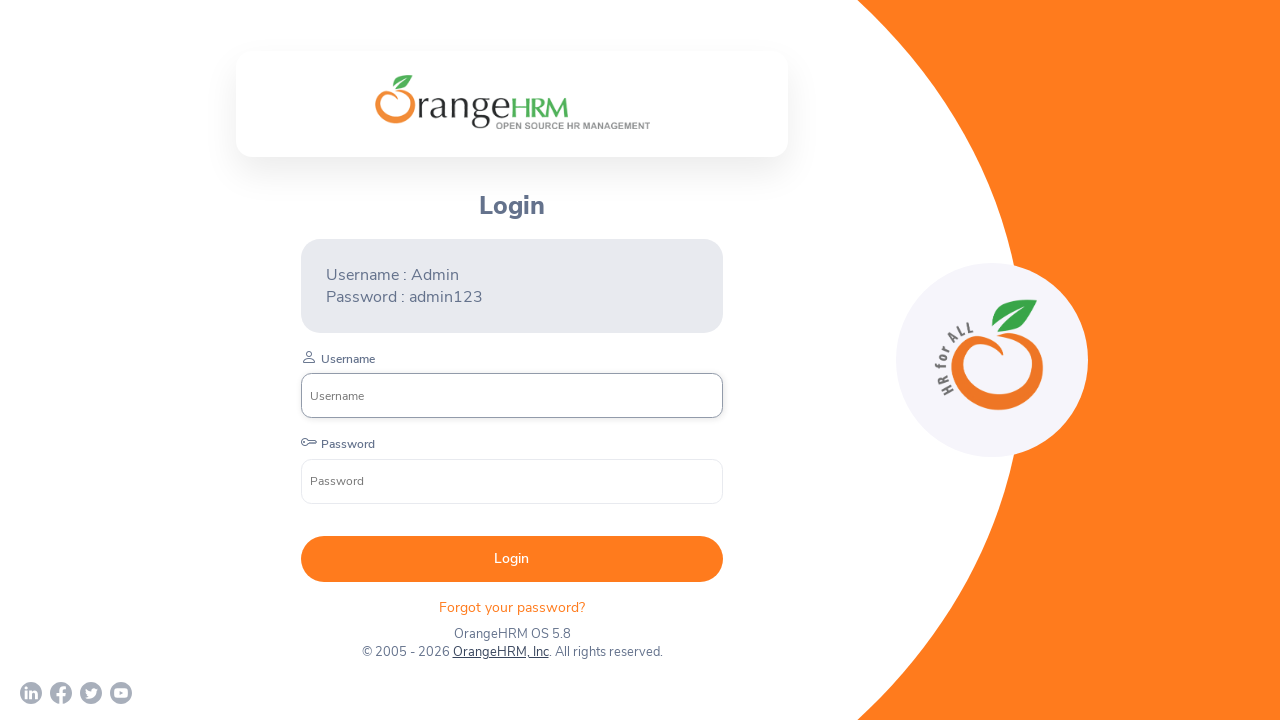

Clicked on the third paragraph element (Forgot your password? link) at (512, 607) on p >> nth=2
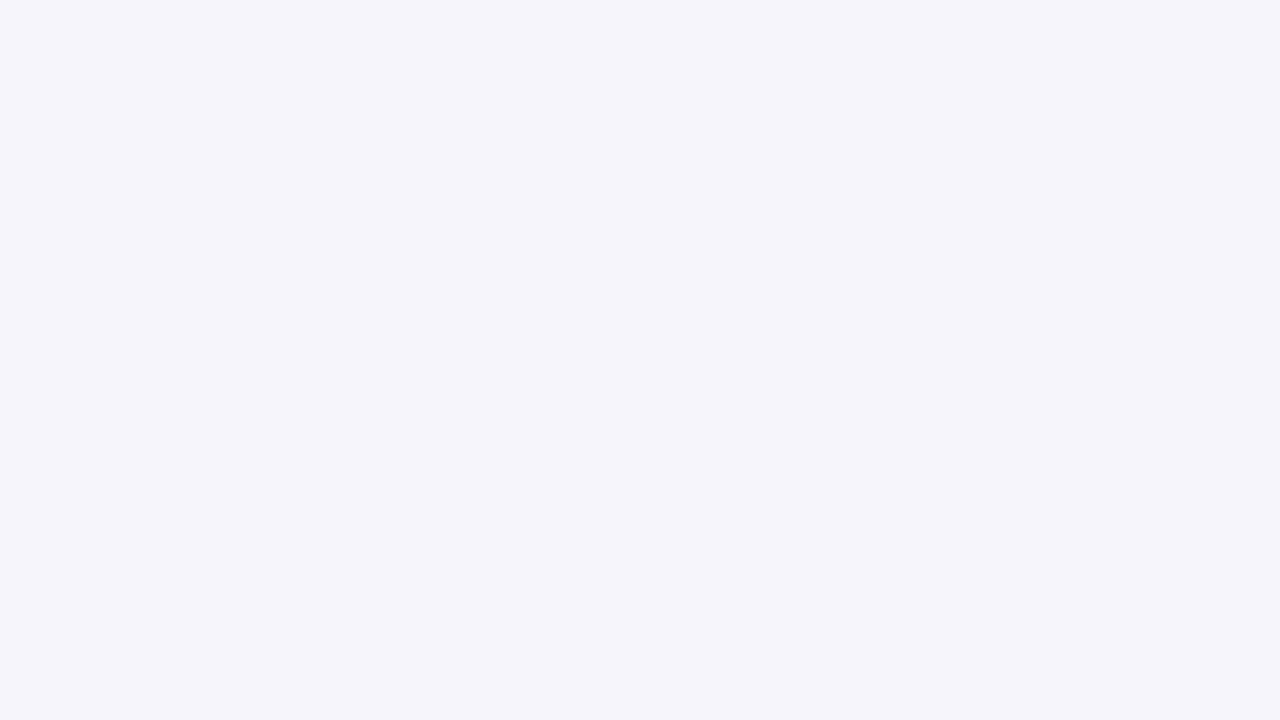

Waited for network to become idle after clicking forgot password link
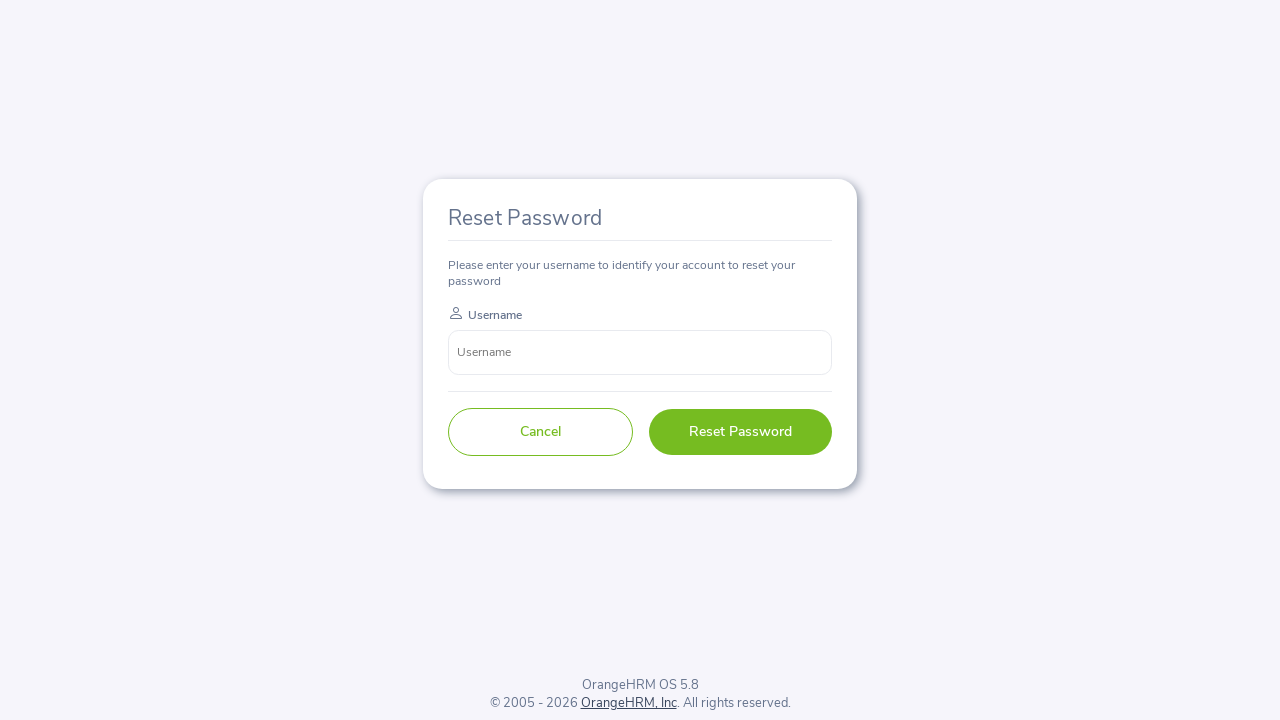

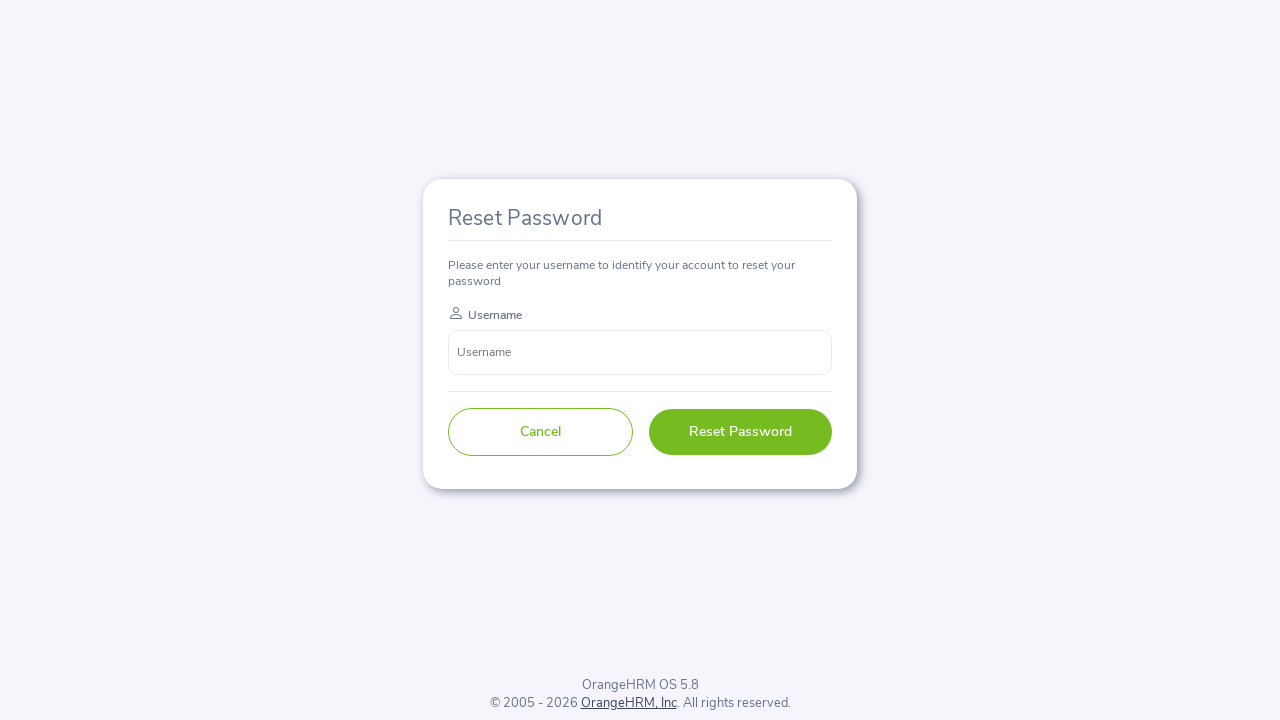